Solves a math captcha by extracting a value from an element attribute, calculating the result, and submitting a form with checkbox and radio button selections

Starting URL: http://suninjuly.github.io/get_attribute.html

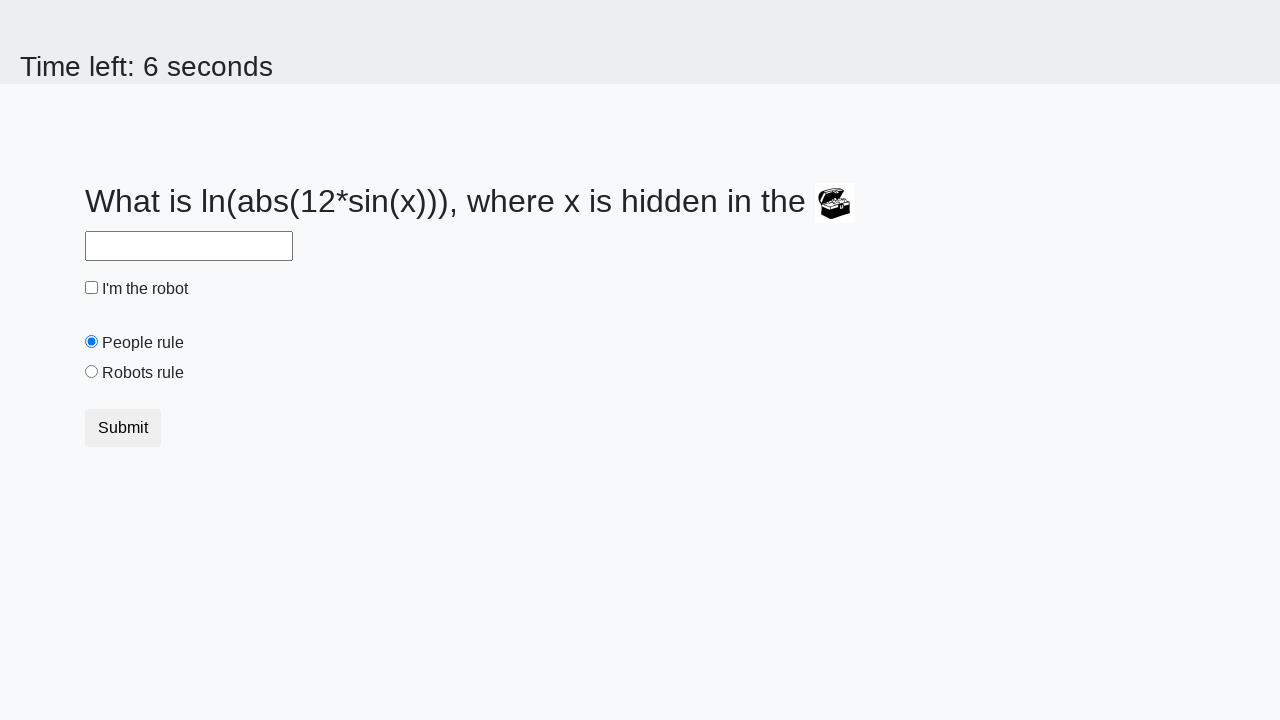

Extracted valuex attribute from treasure element
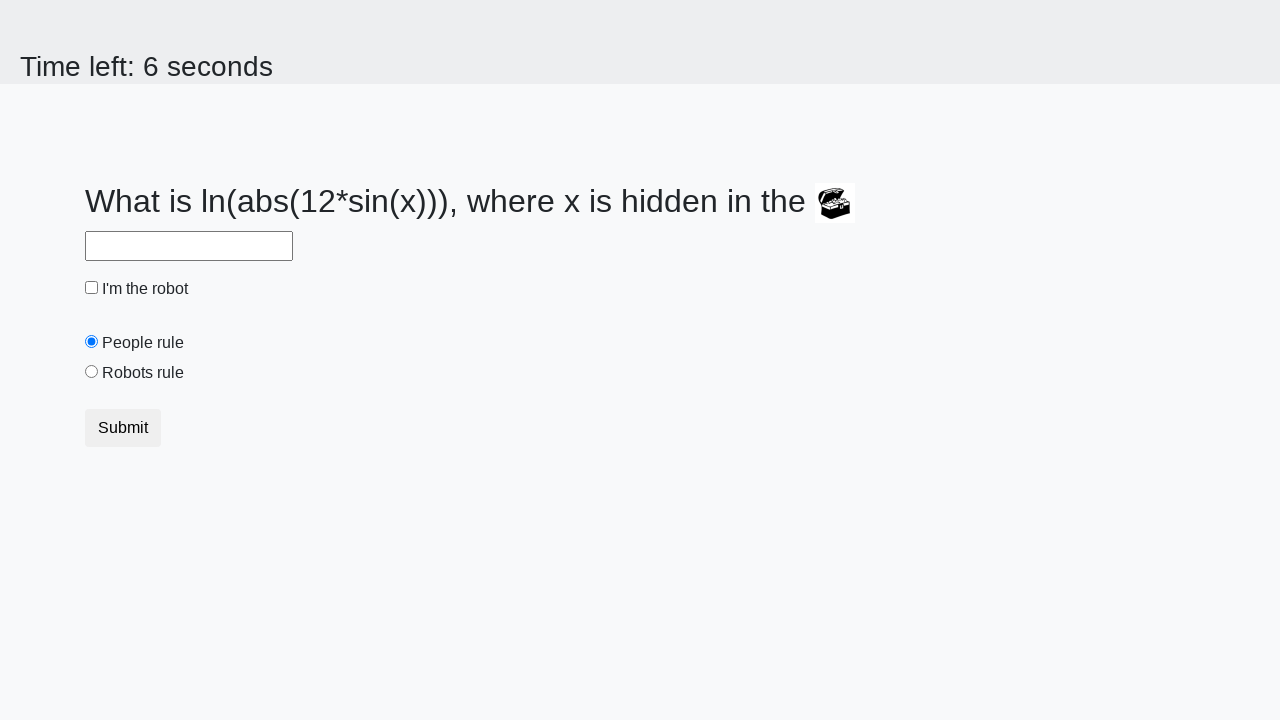

Calculated math captcha answer using logarithm and sine functions
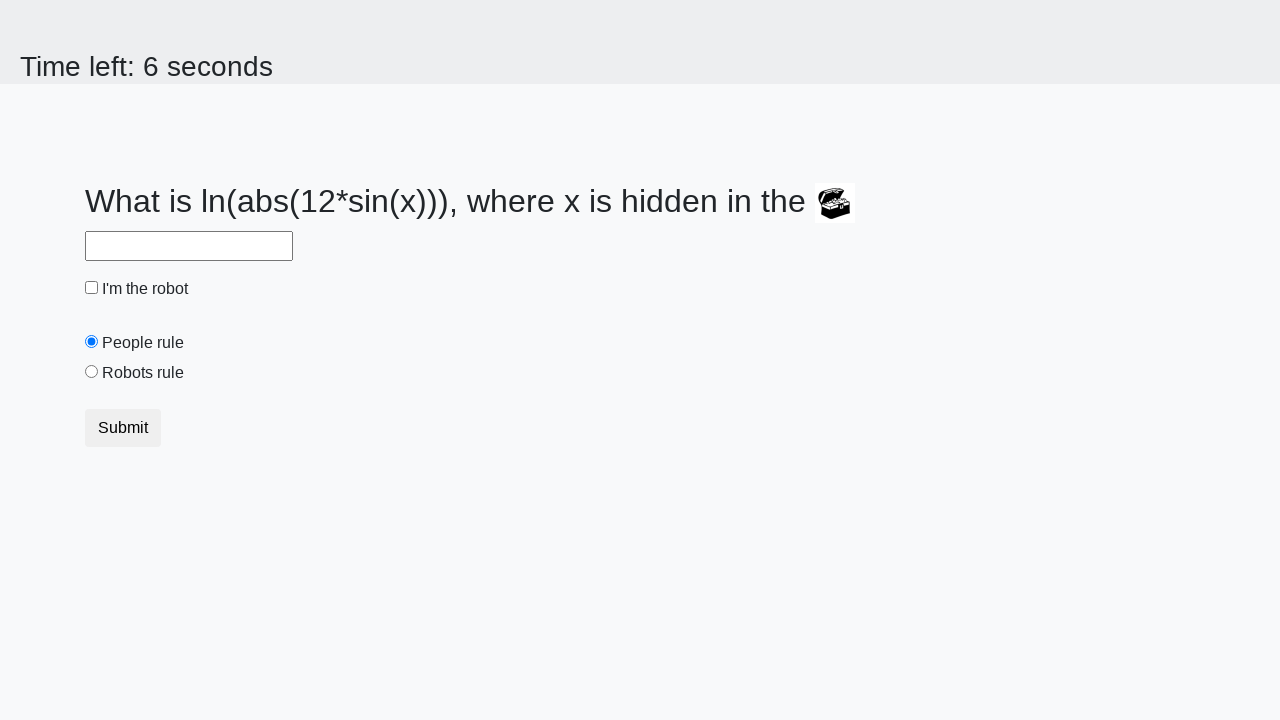

Filled answer field with calculated result on #answer
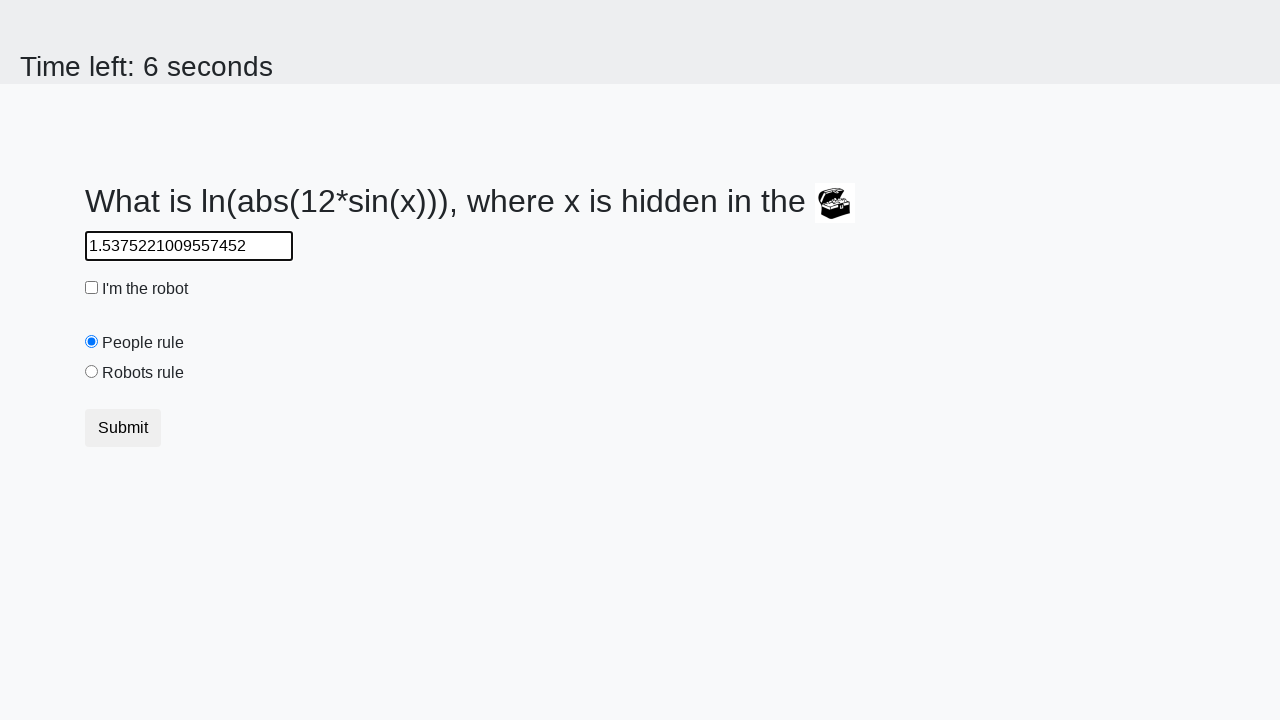

Checked the robot checkbox at (92, 288) on #robotCheckbox
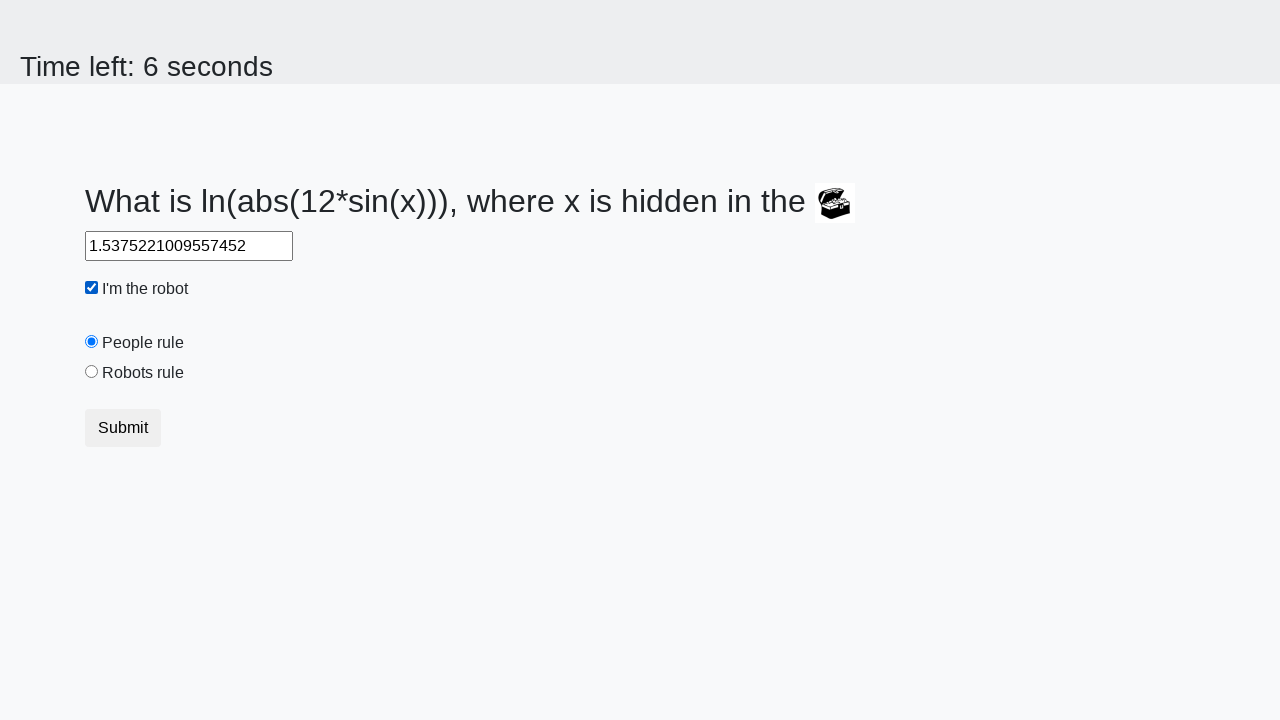

Selected the robots rule radio button at (92, 372) on #robotsRule
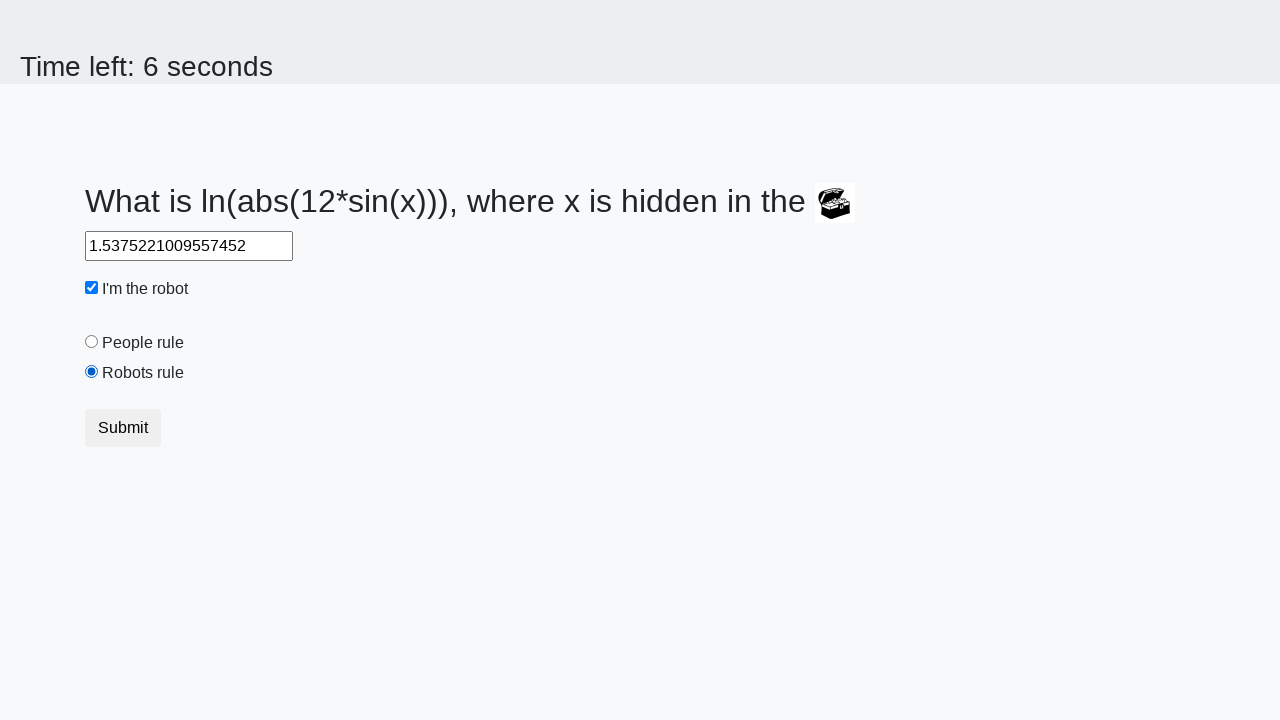

Clicked submit button to submit form at (123, 428) on .btn.btn-default
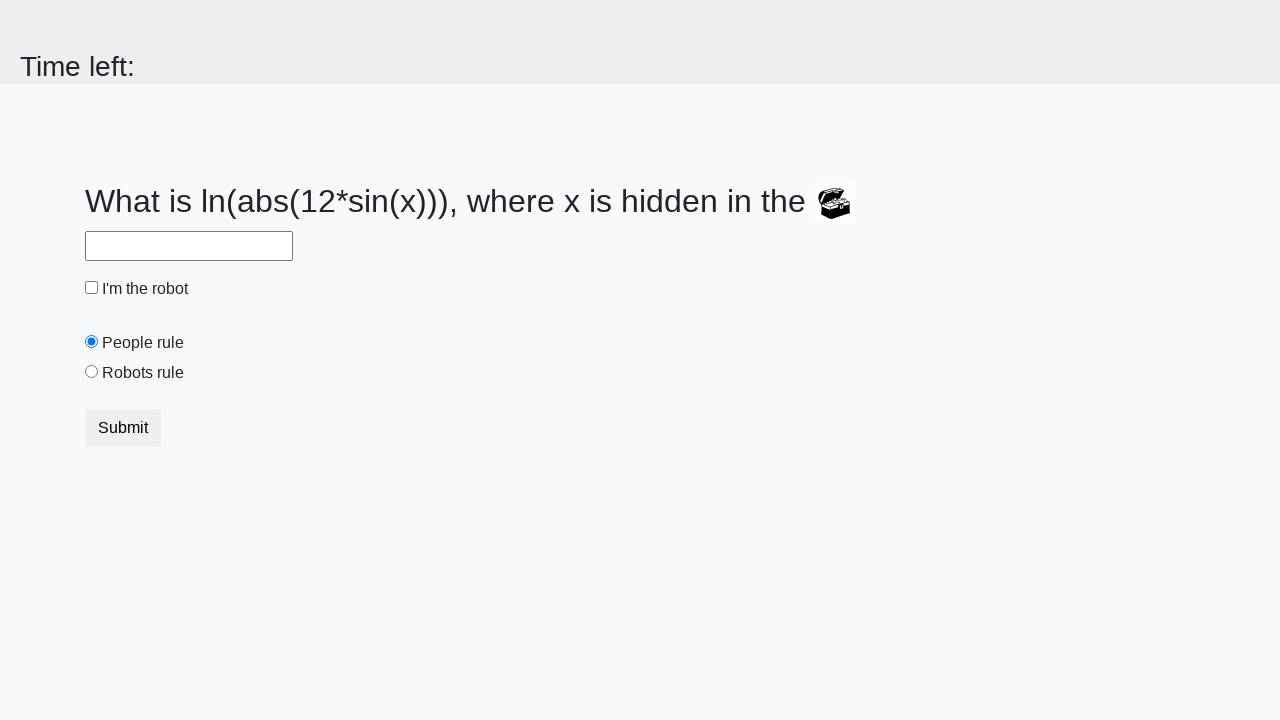

Waited for form submission result
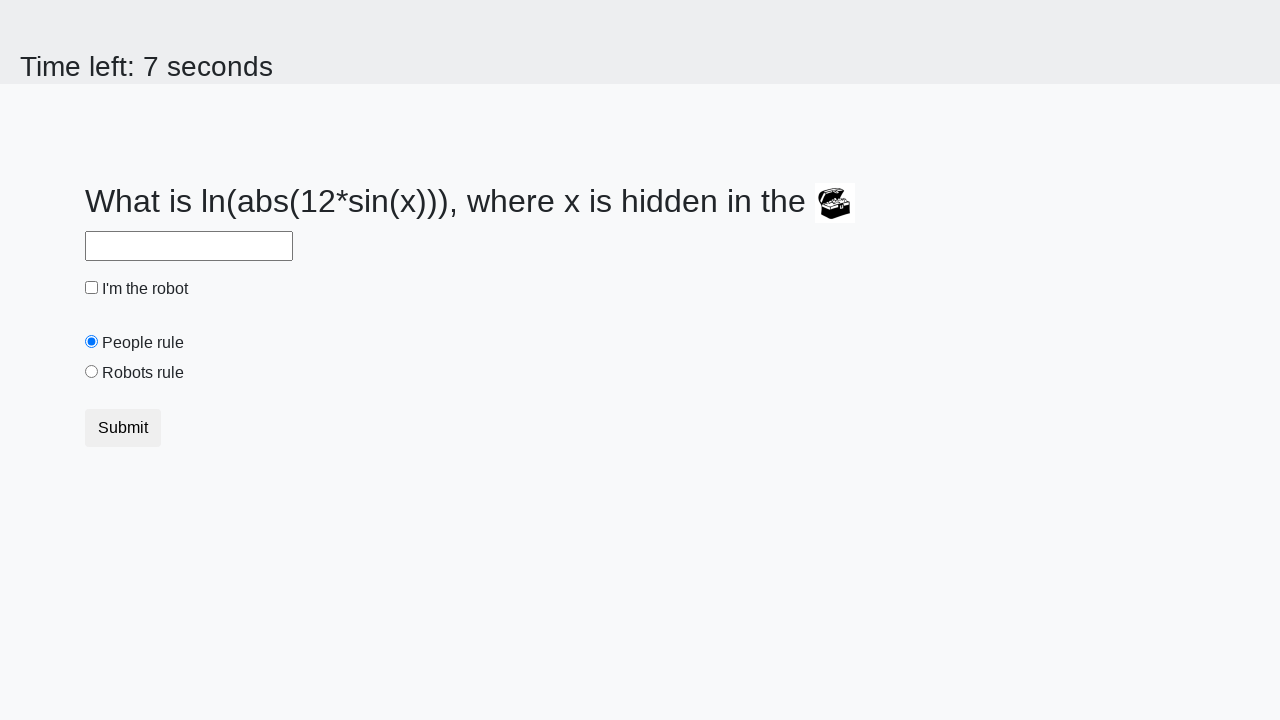

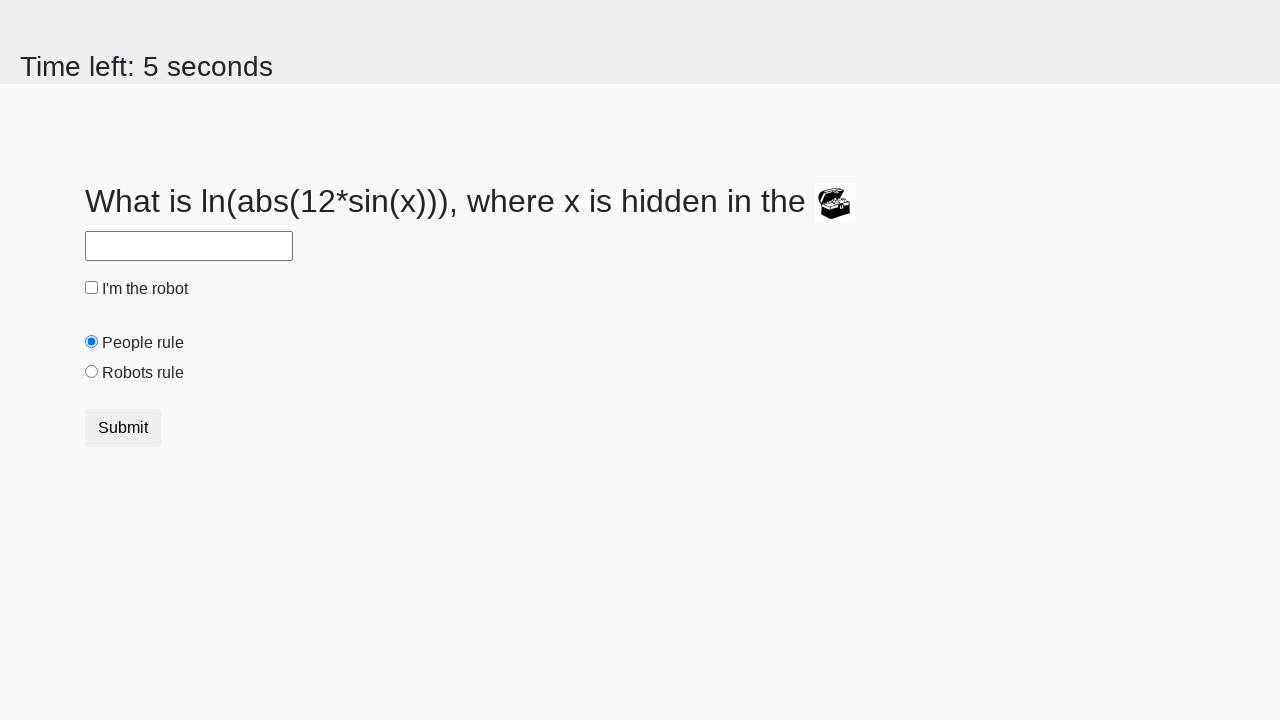